Tests prompt alert by clicking prompt button and entering text in the alert

Starting URL: https://www.lambdatest.com/selenium-playground/javascript-alert-box-demo

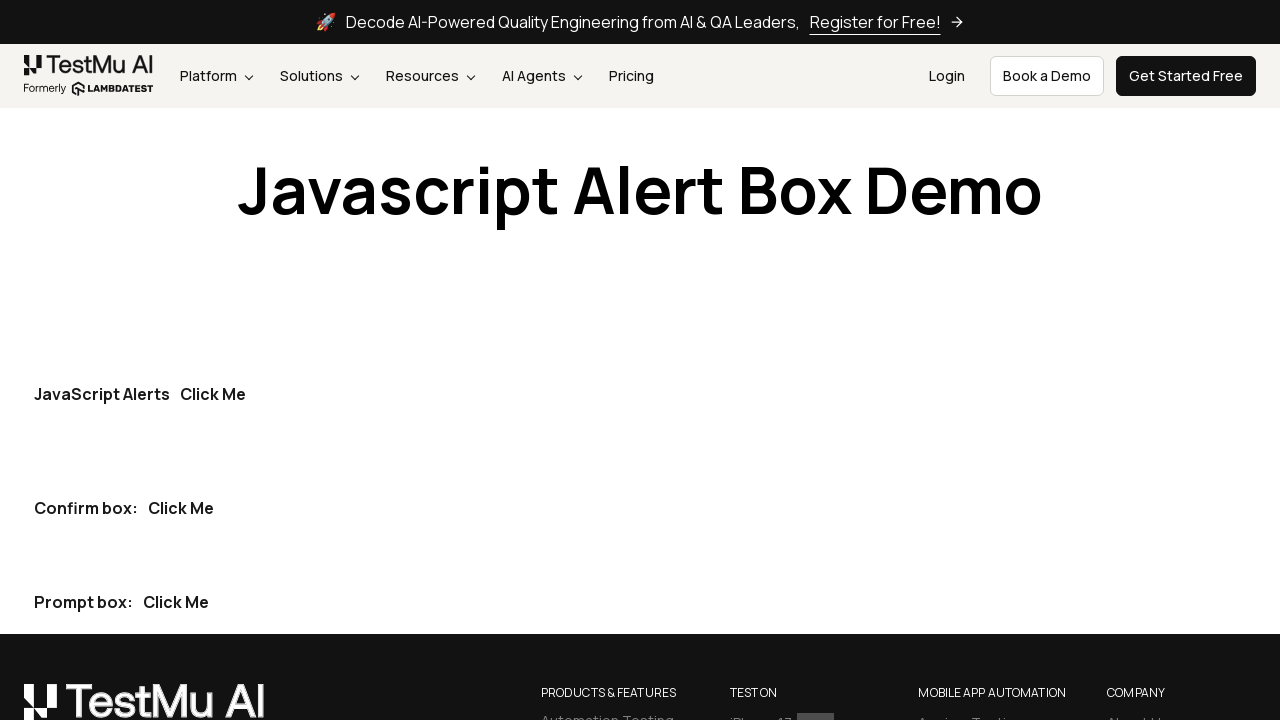

Set up dialog handler to accept prompt with text 'TestUser123'
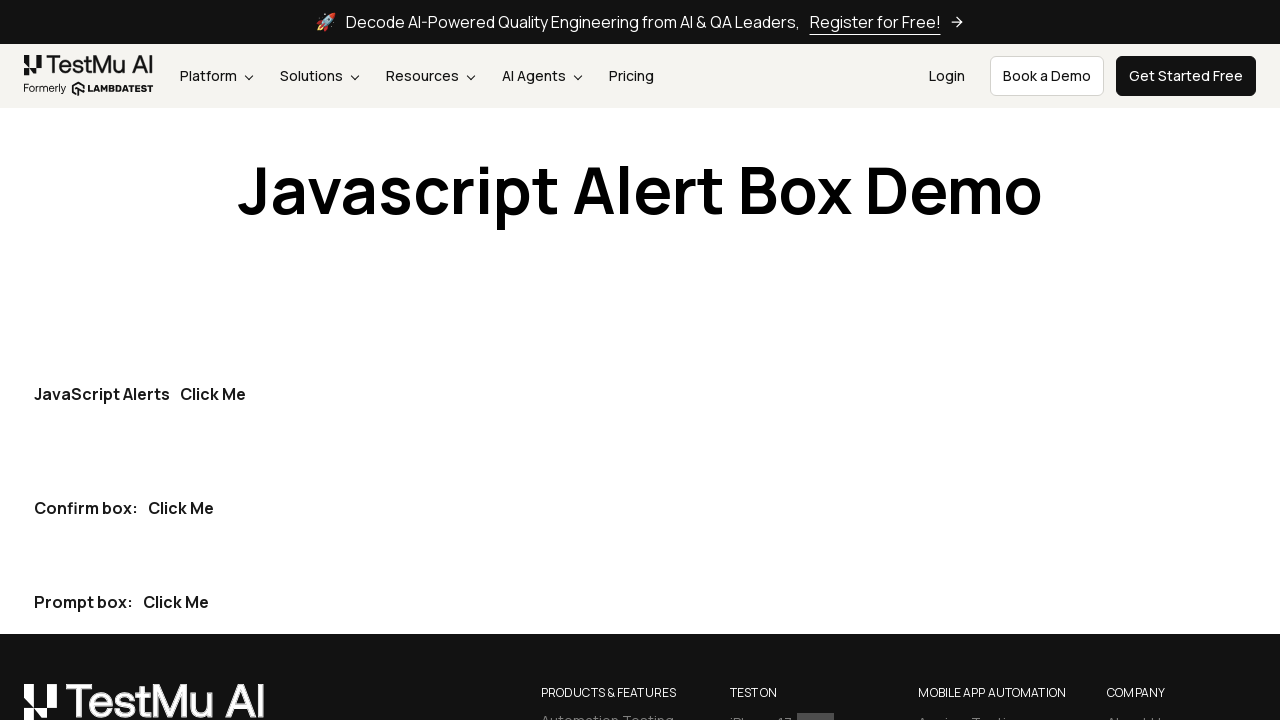

Clicked prompt alert button at (176, 602) on (//button[@type="button"])[3]
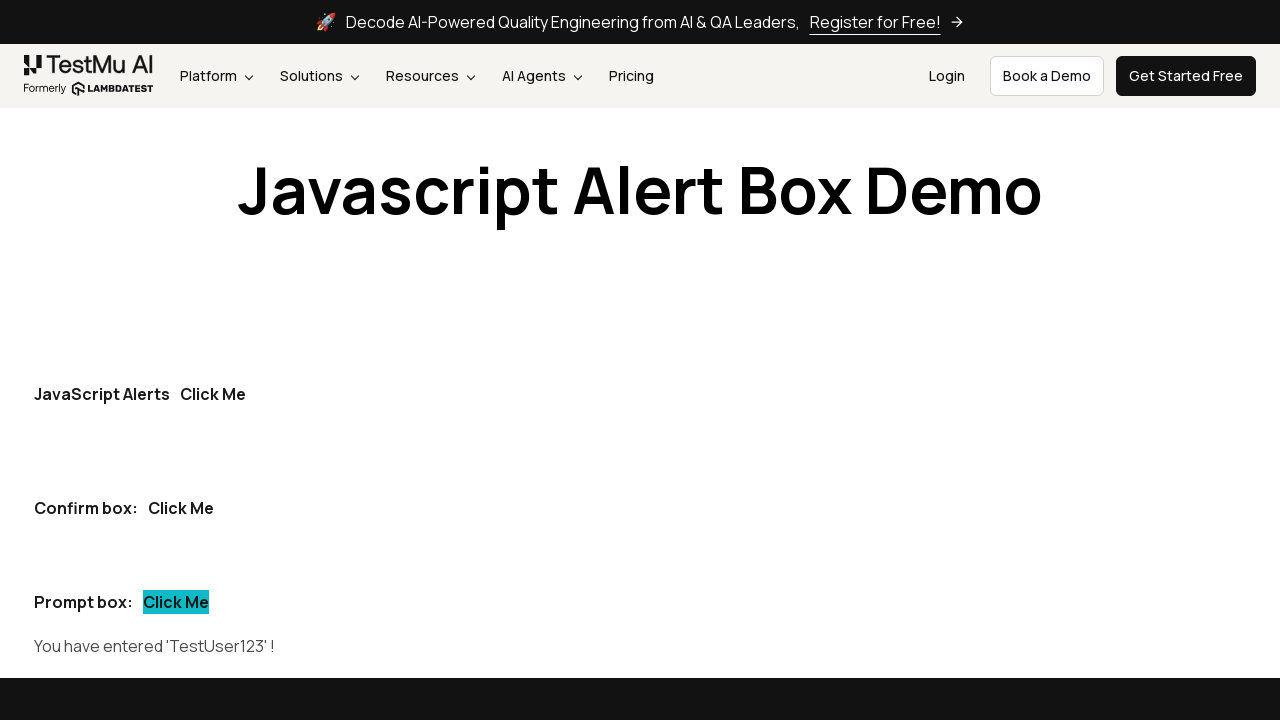

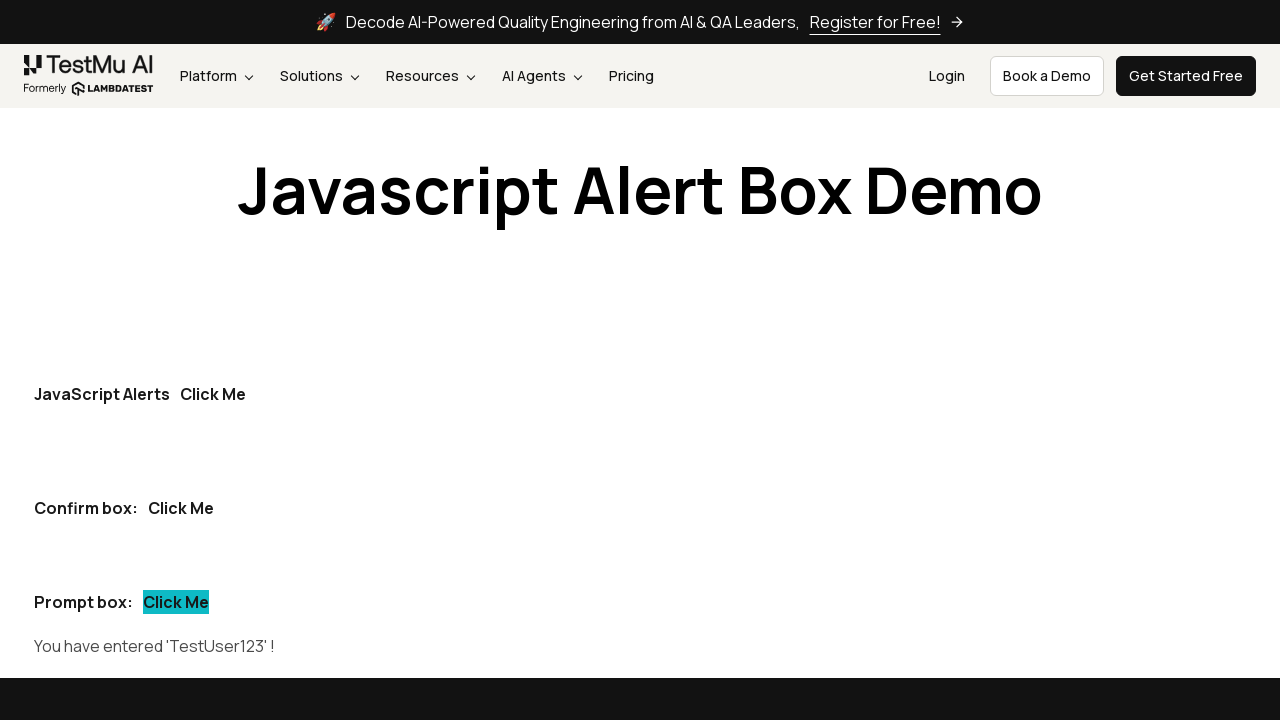